Tests e-commerce functionality by navigating to shop, adding a JavaScript book to cart, and verifying prices in the shopping cart

Starting URL: https://practice.automationtesting.in/

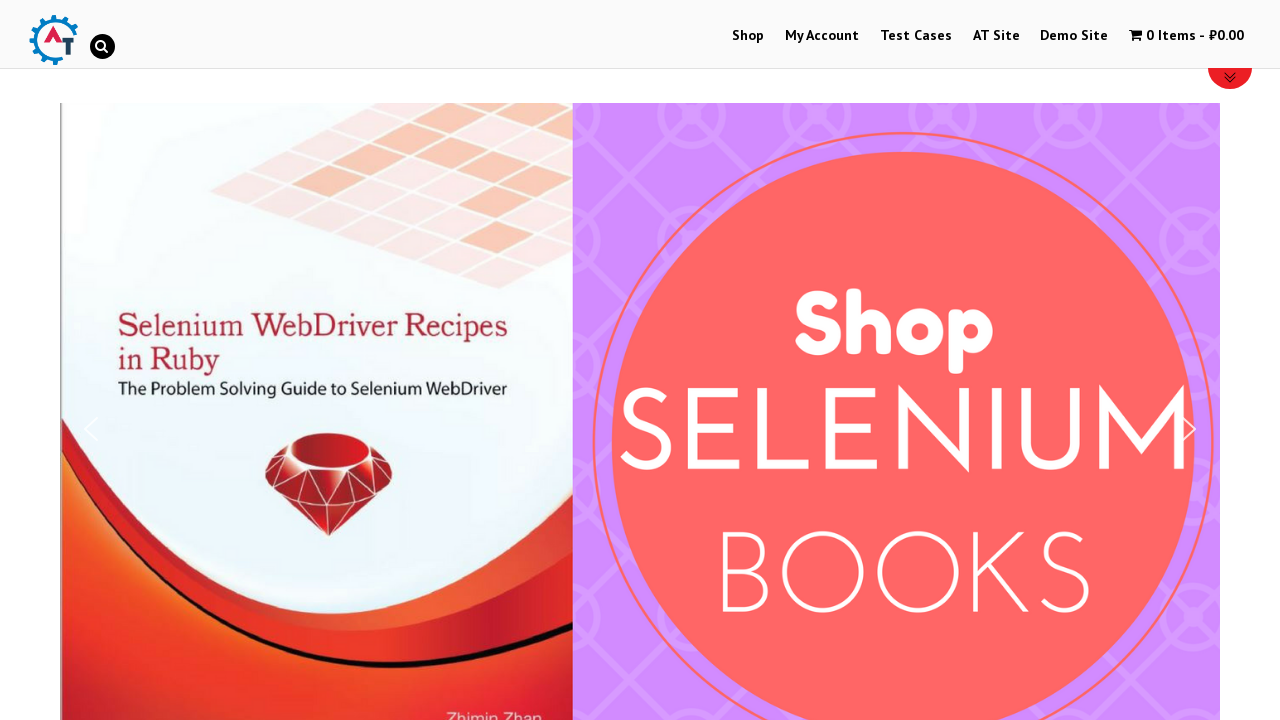

Clicked on Shop menu at (748, 36) on text=Shop
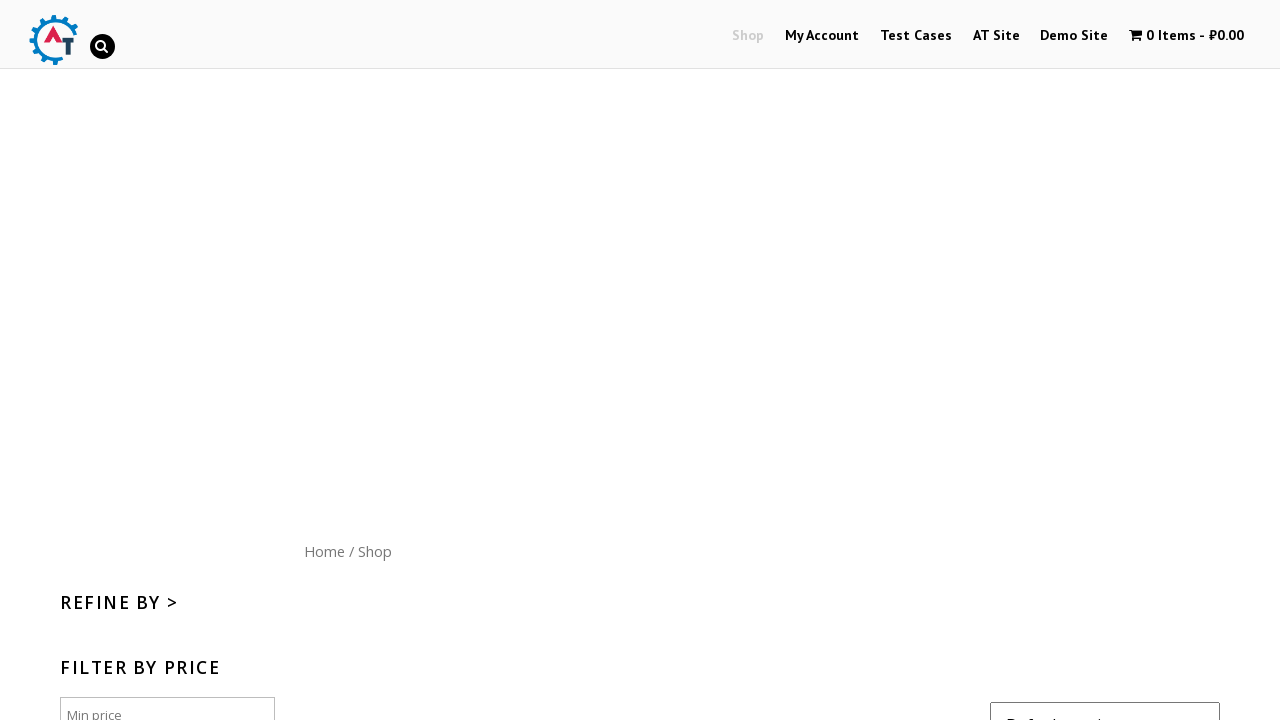

Clicked on Mastering JavaScript book at (642, 361) on [alt="Mastering JavaScript"]
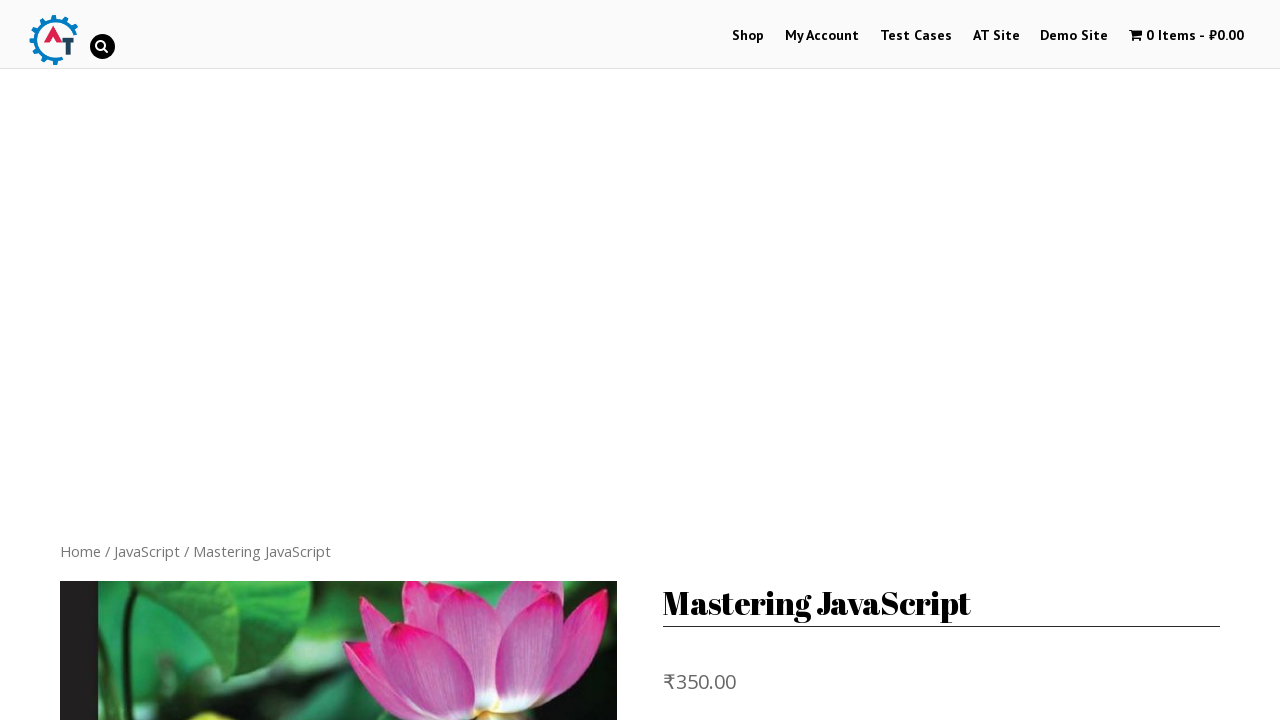

Clicked Add to Cart button at (812, 361) on .single_add_to_cart_button.button.alt
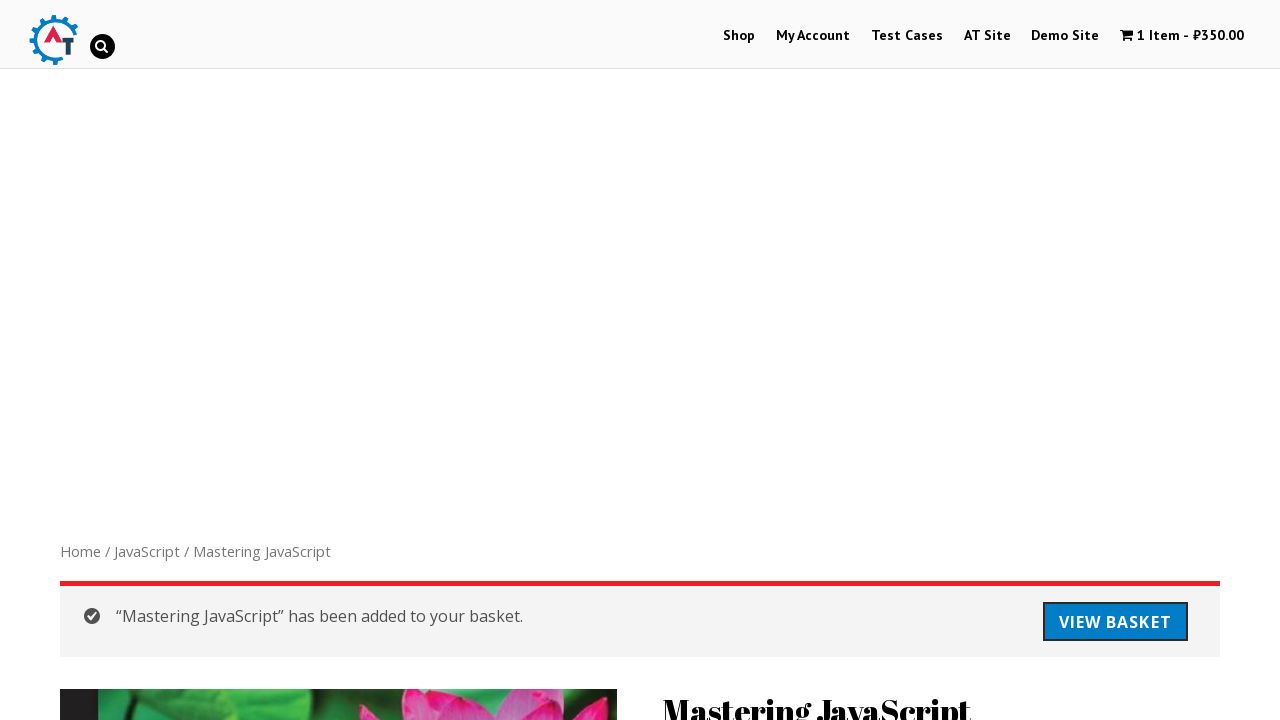

Verified book price is ₹350.00
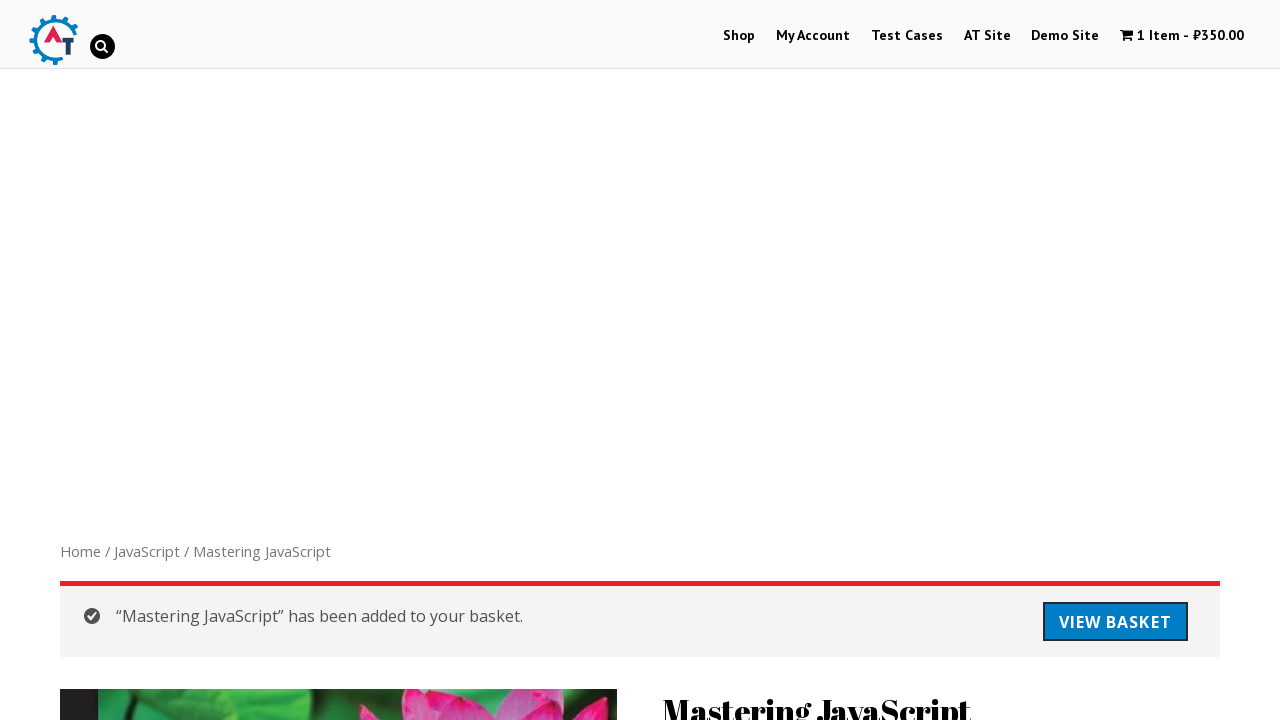

Clicked on shopping cart at (1182, 36) on .wpmenucart-contents
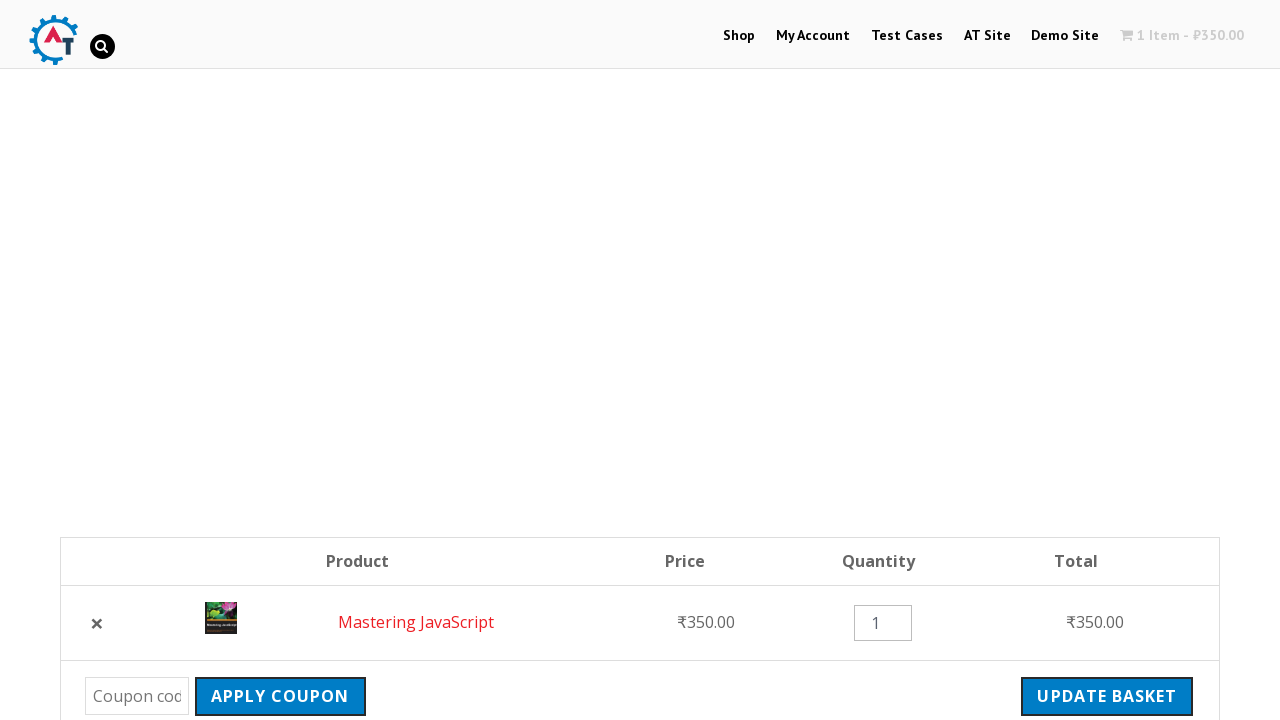

Verified cart subtotal is ₹350.00
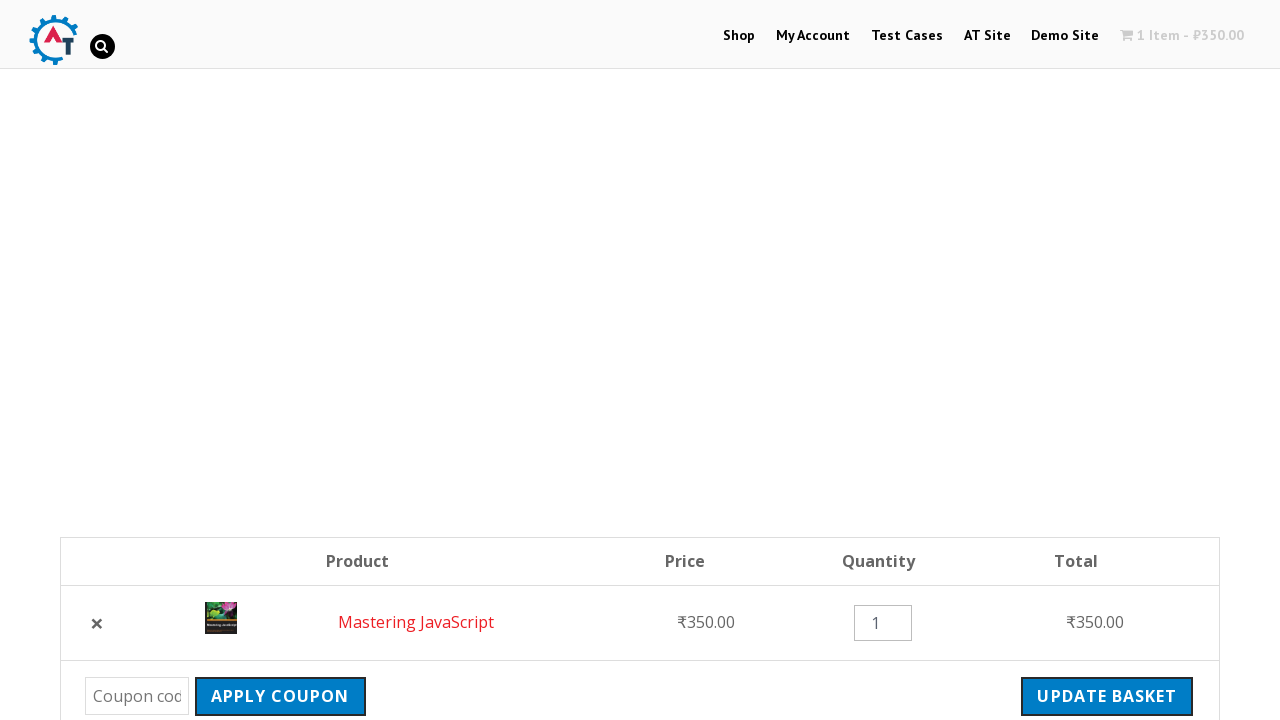

Verified cart total is ₹357.00
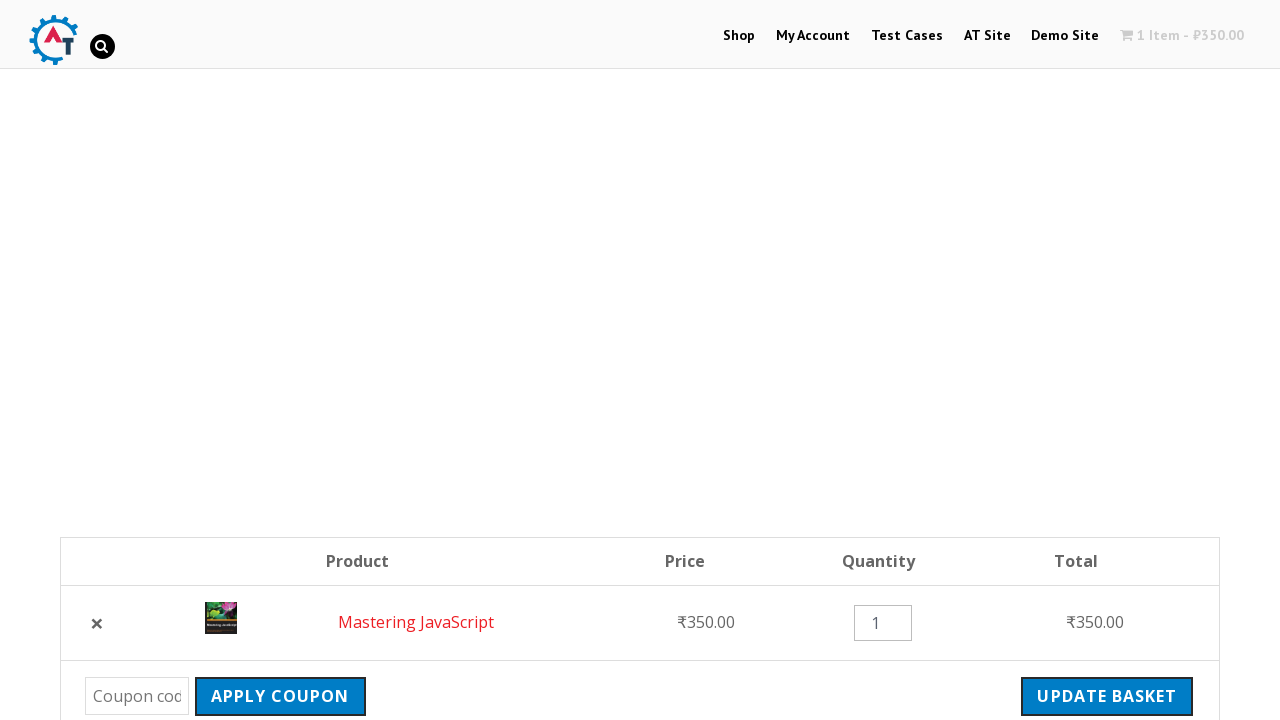

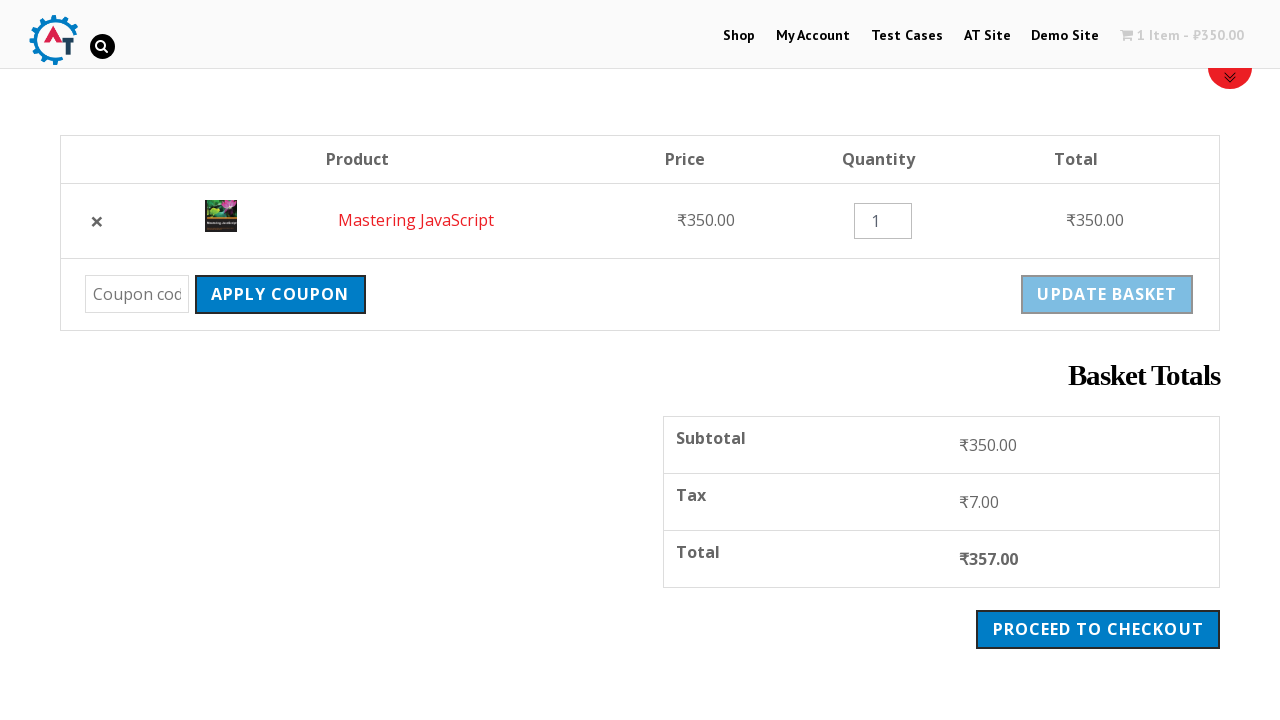